Tests the Polish nonprofit organization reporting portal by clicking the search button, waiting for results to load, clicking on an organization link to open a dialog, and then closing the dialog popup.

Starting URL: https://sprawozdaniaopp.niw.gov.pl/

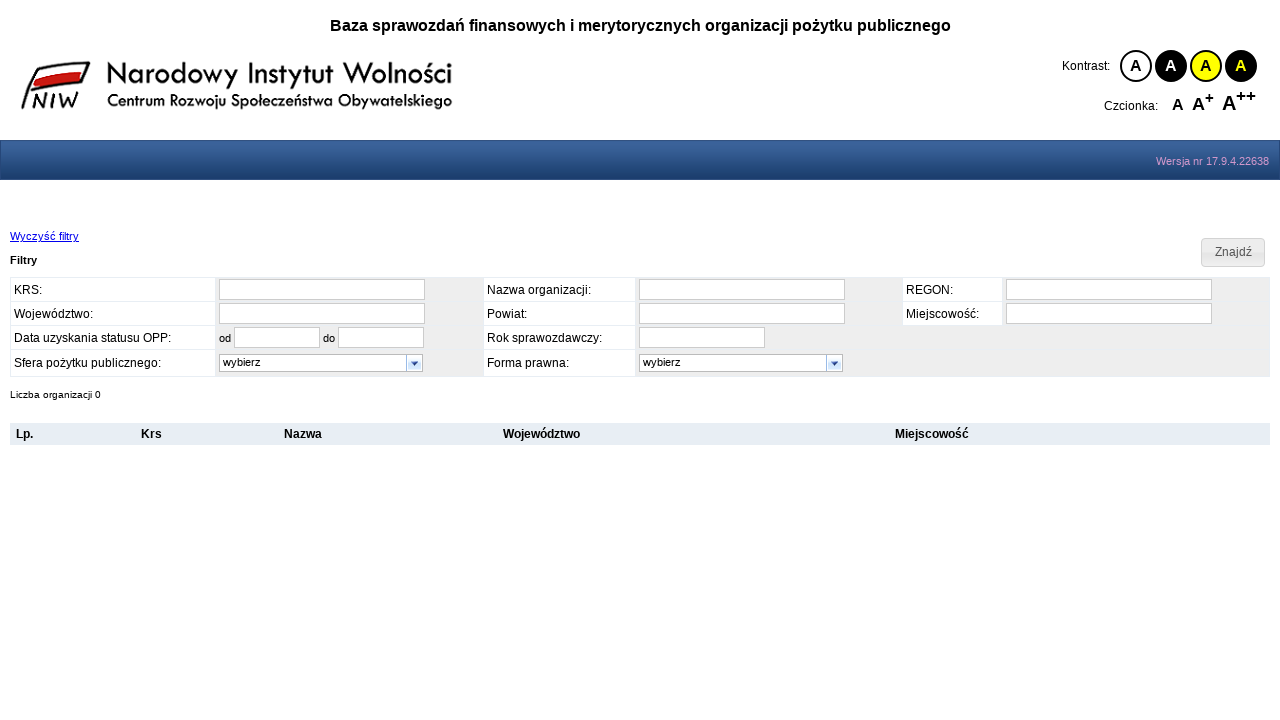

Clicked search button to load results at (1233, 253) on #btnsearch
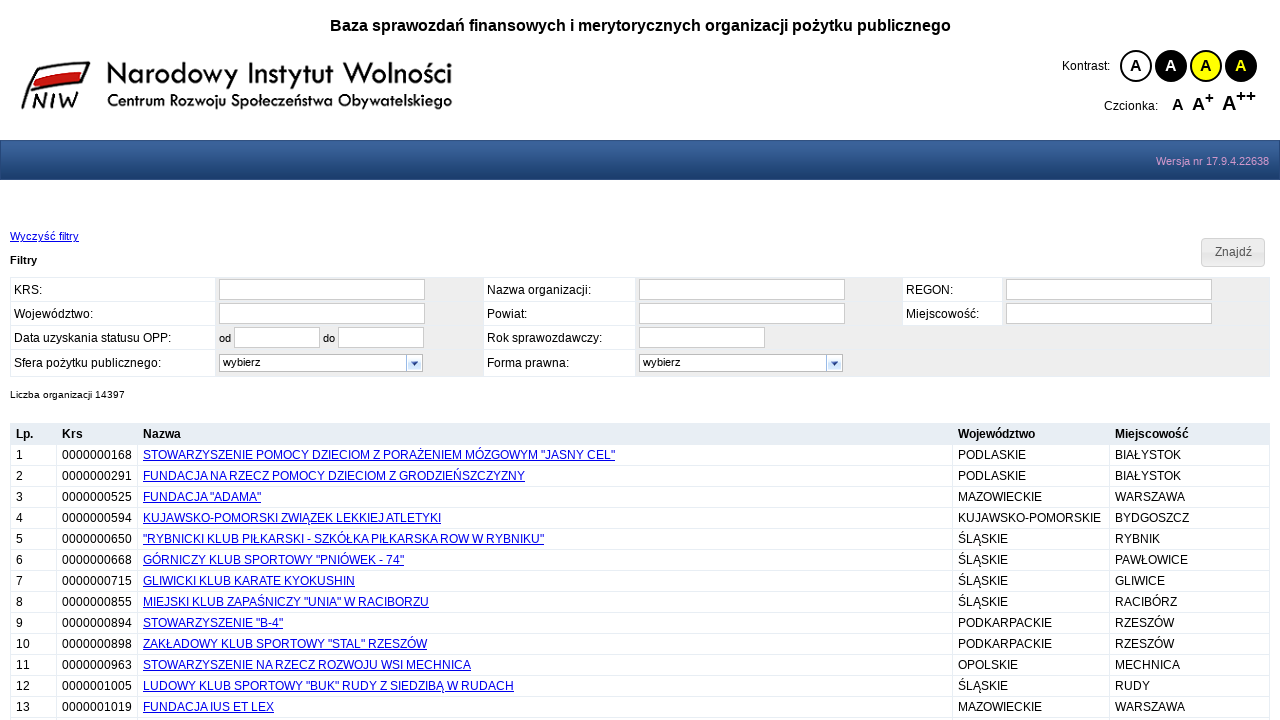

Organization links loaded in search results
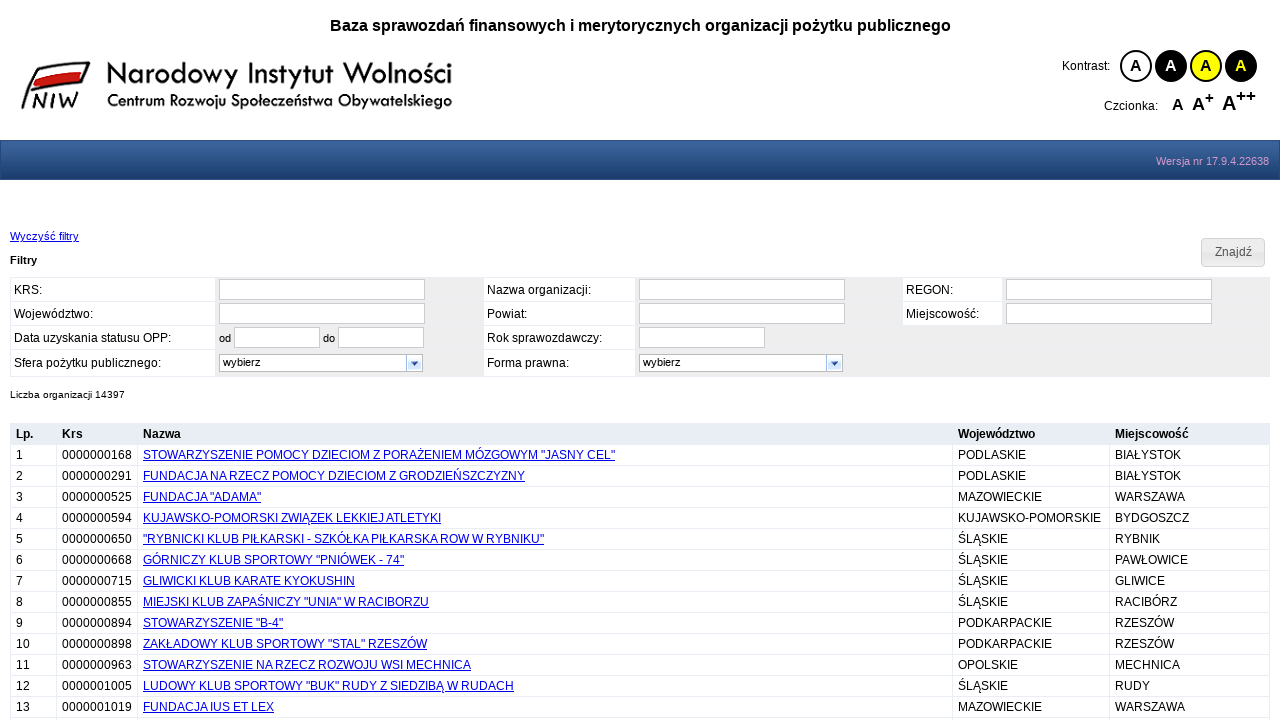

Clicked first organization link to open dialog at (379, 455) on a.dialog >> nth=0
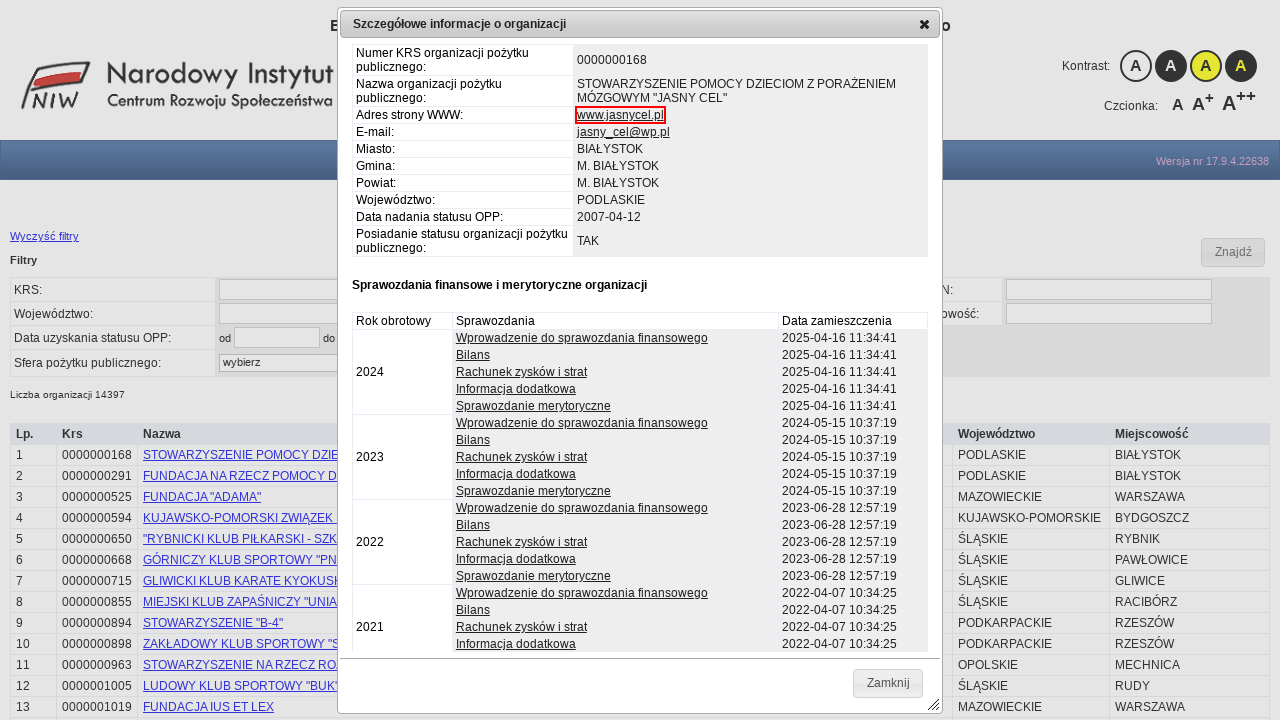

Dialog content loaded
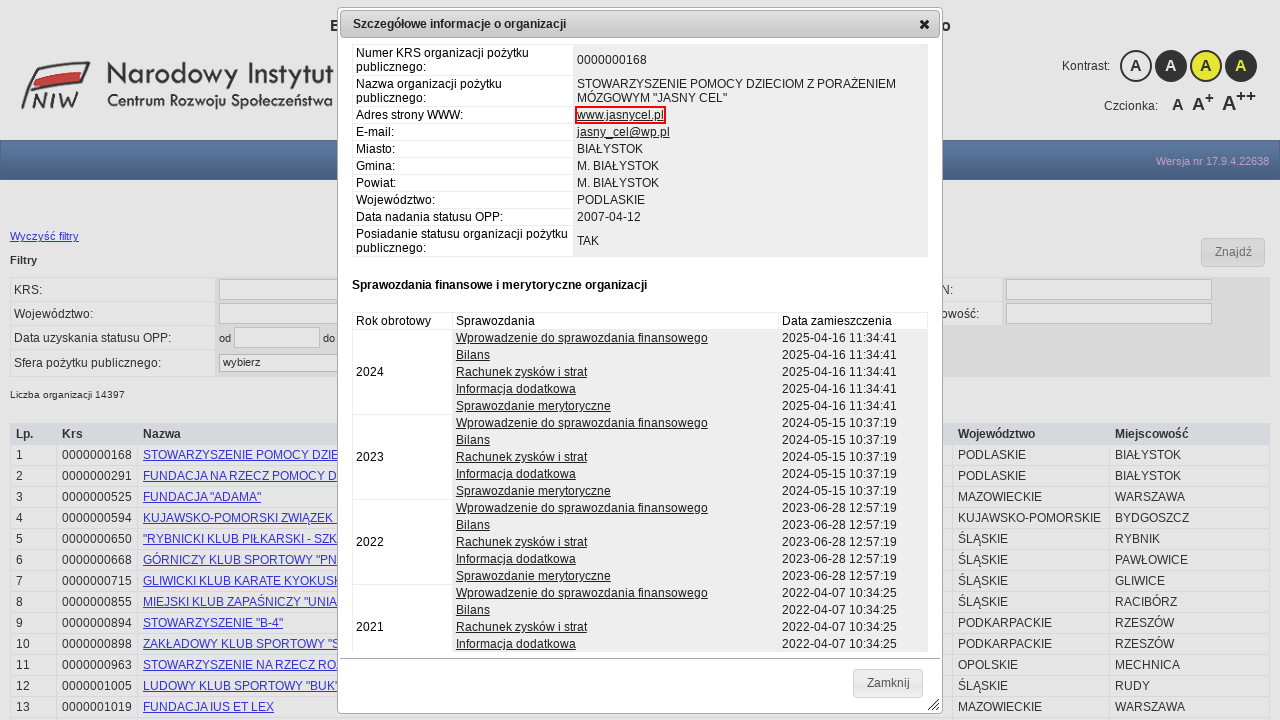

Closed dialog popup by clicking close button at (924, 24) on span.ui-icon.ui-icon-closethick
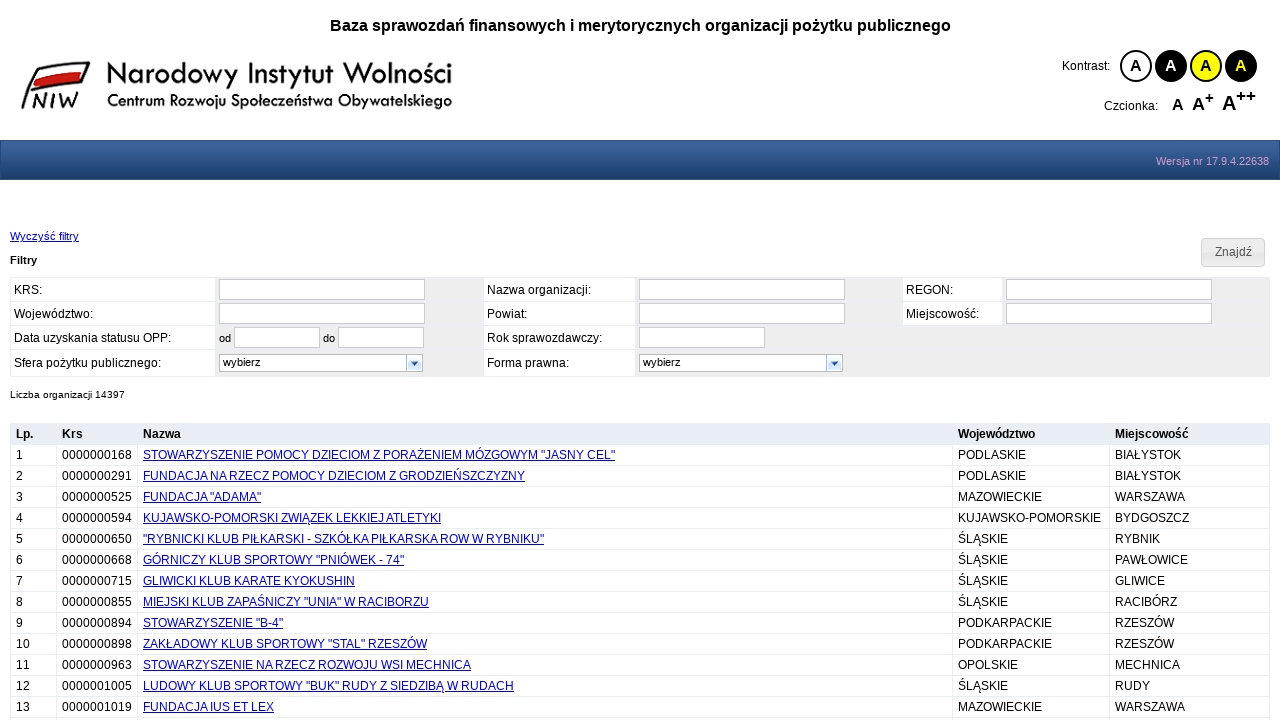

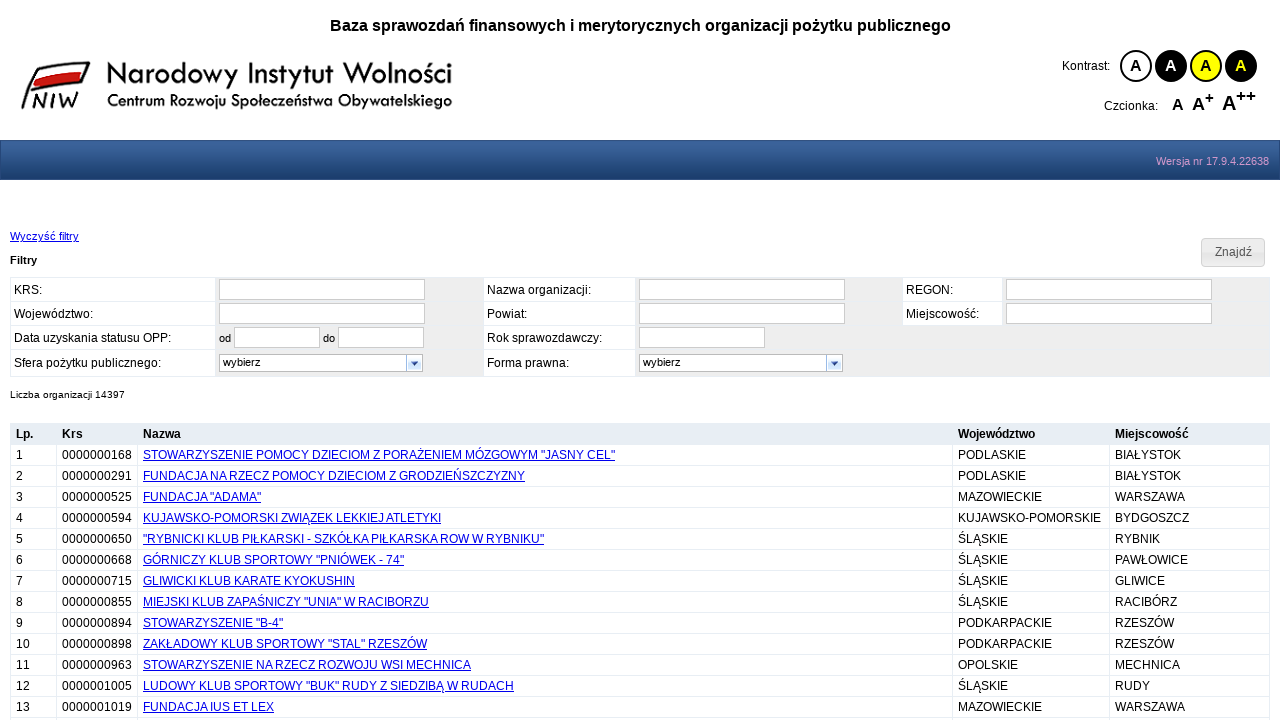